Tests form interaction by reading a hidden attribute value from an element, calculating a mathematical result, filling the answer field, selecting checkboxes, and submitting the form.

Starting URL: http://suninjuly.github.io/get_attribute.html

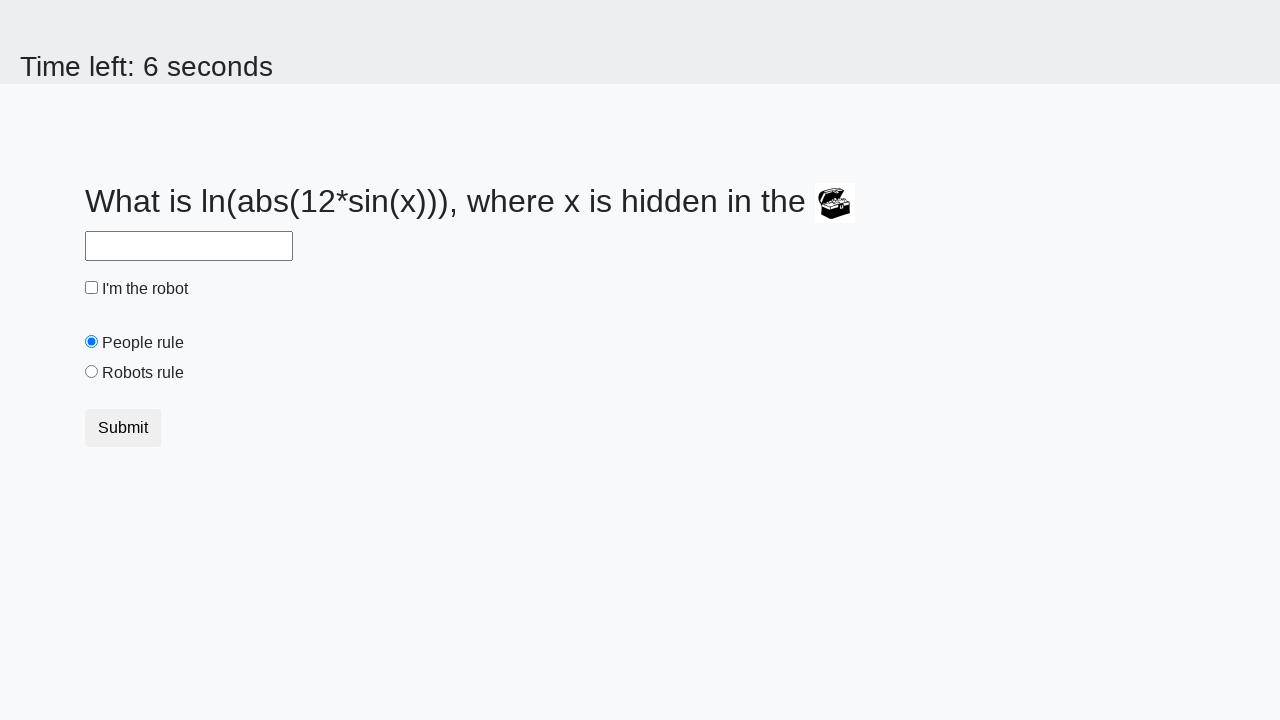

Retrieved 'valuex' attribute from treasure element
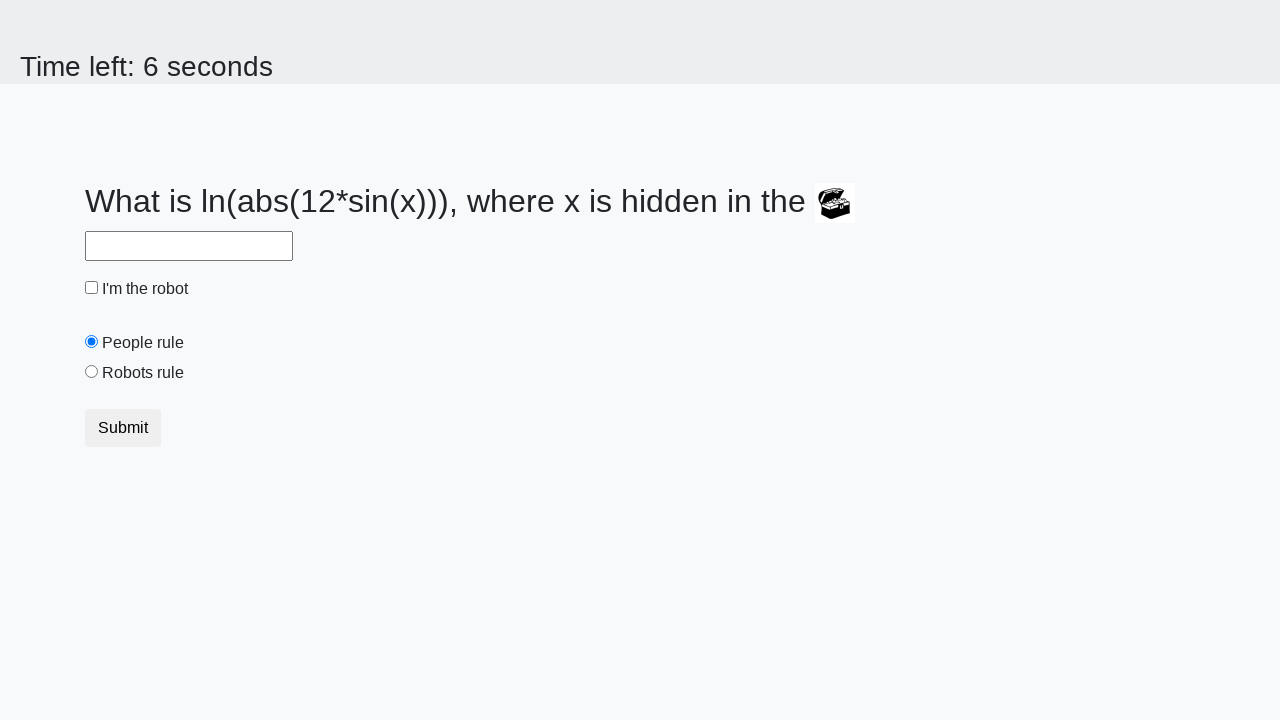

Calculated answer using formula: y = log(12 * sin(350))
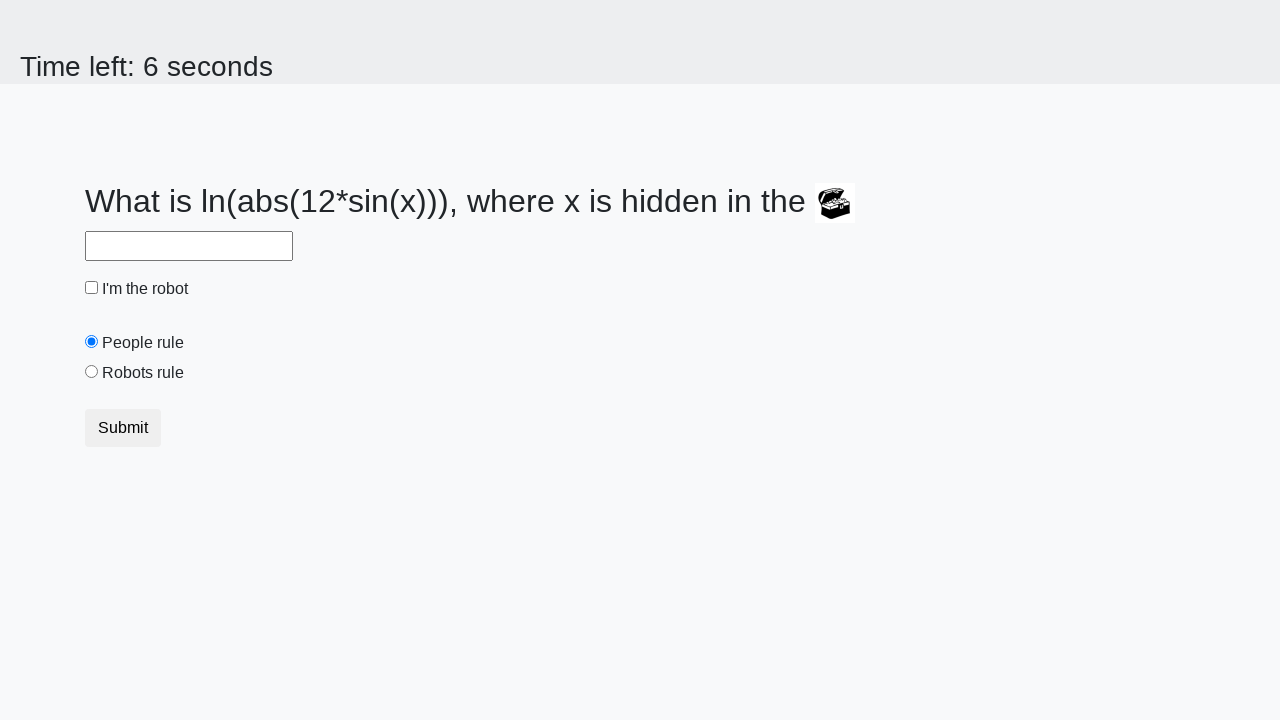

Filled answer field with calculated value: 2.442972396354375 on #answer
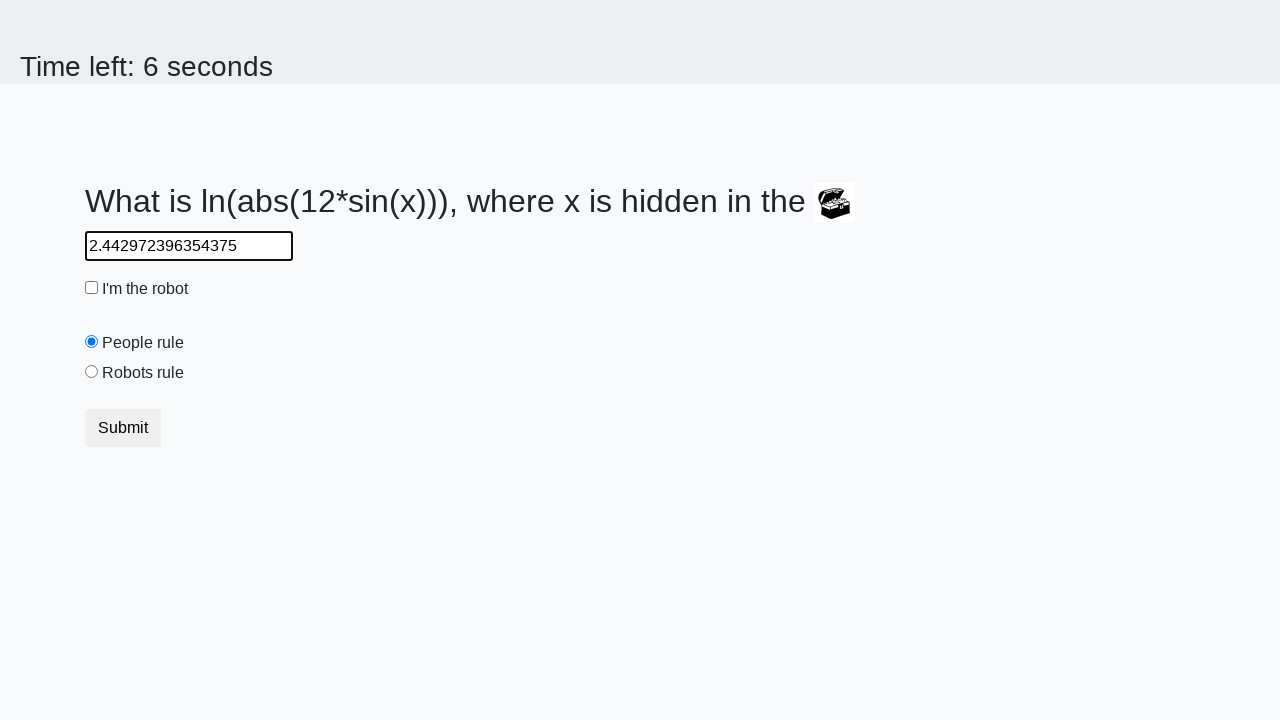

Clicked robot checkbox at (92, 288) on #robotCheckbox
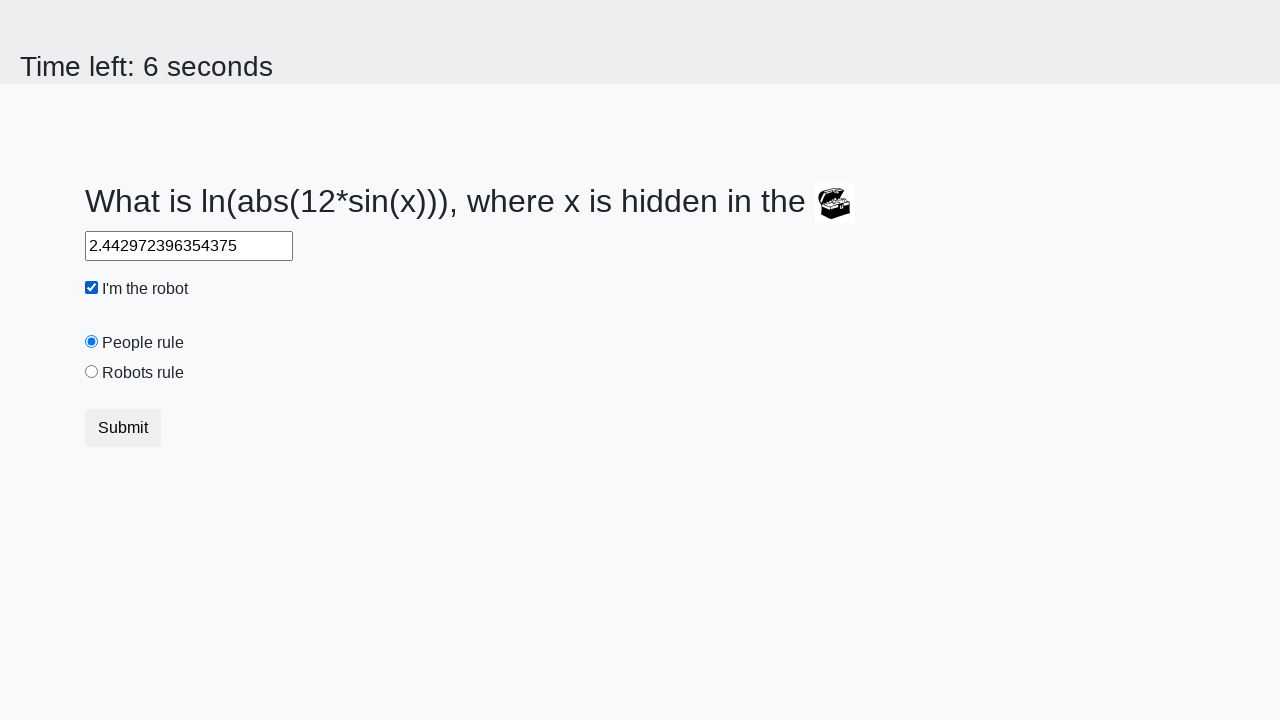

Clicked 'robots rule' checkbox at (92, 372) on #robotsRule
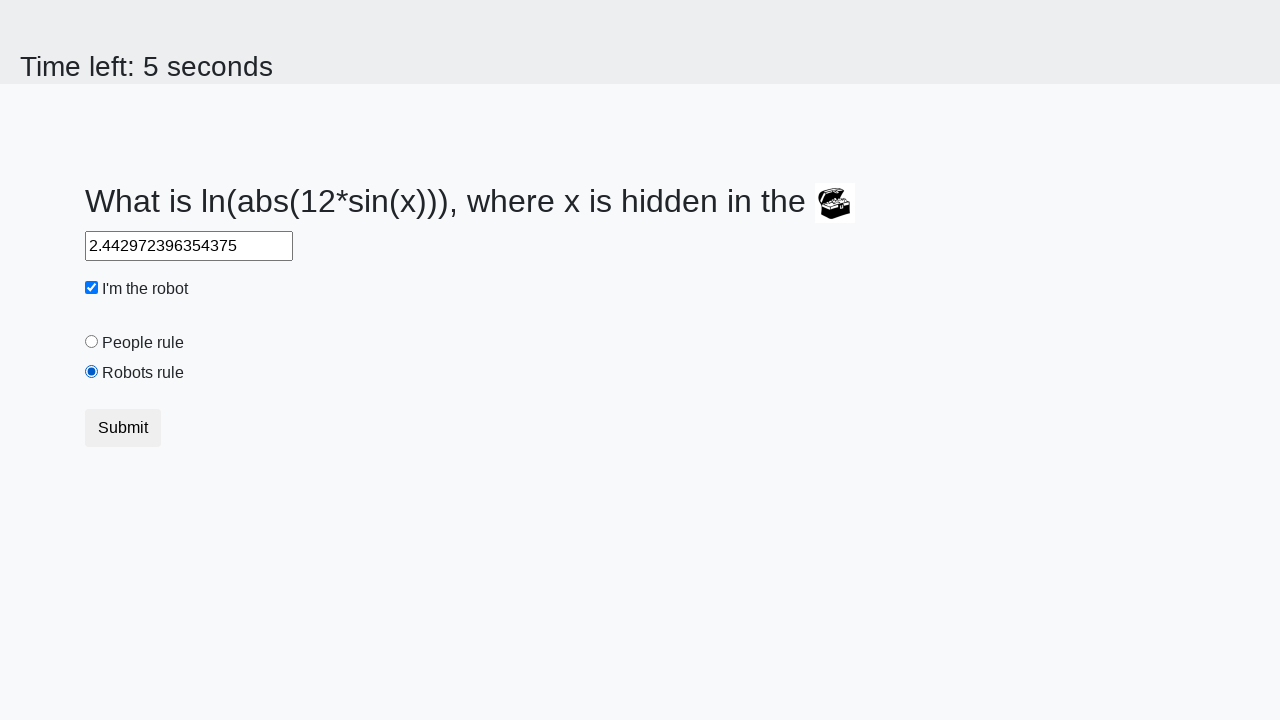

Clicked submit button to complete form at (123, 428) on button[type='submit']
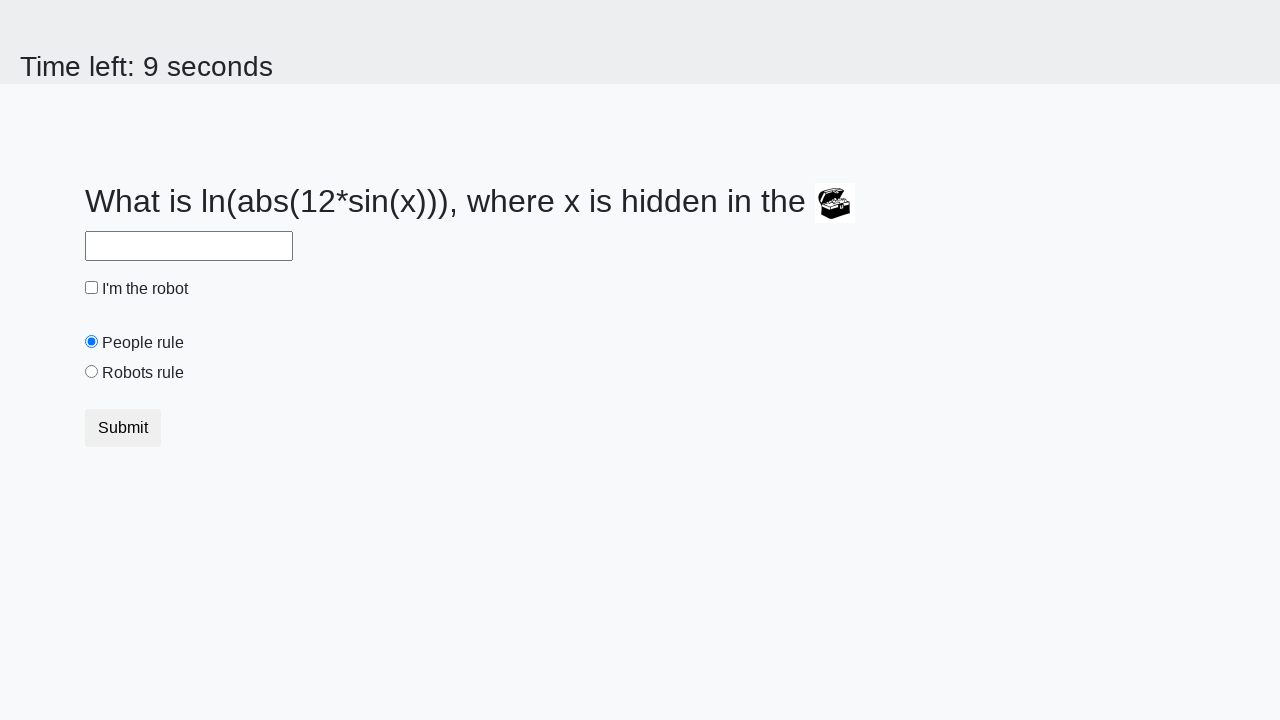

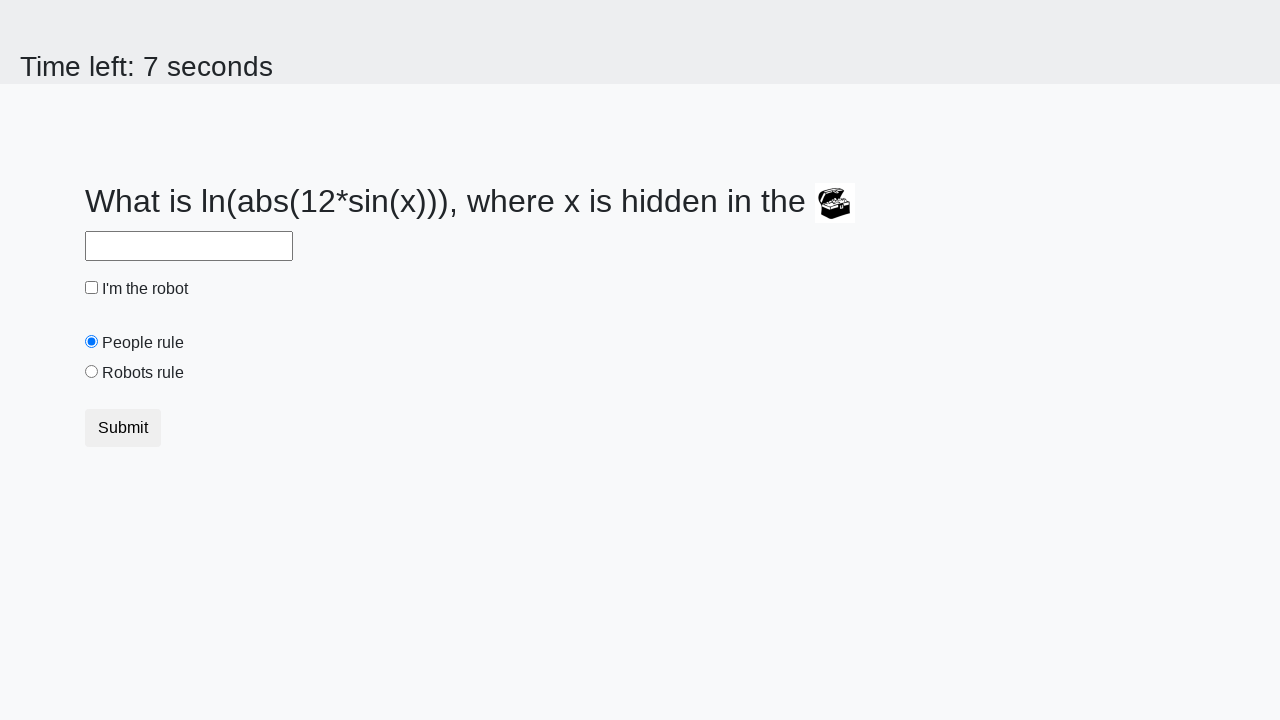